Tests a registration form by filling in first name, last name, and email fields, then submitting and verifying the success message.

Starting URL: http://suninjuly.github.io/registration1.html

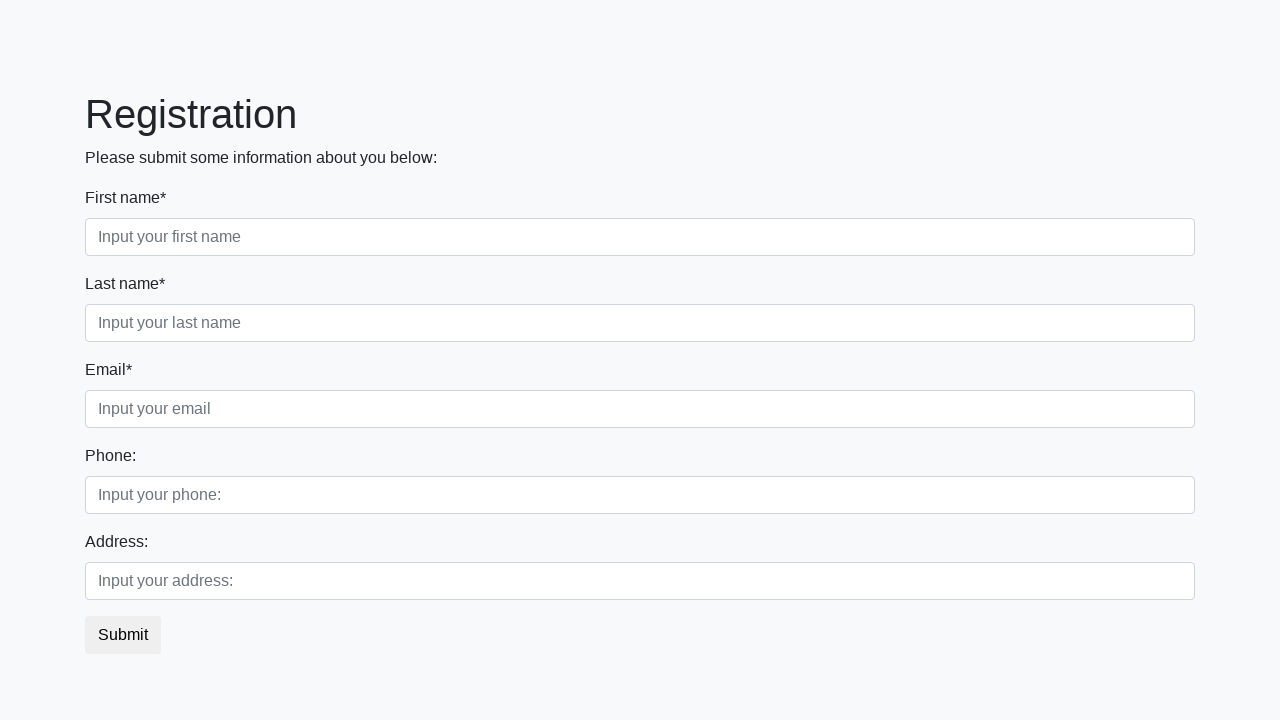

Filled first name field with 'Marcus' on .first_block .first
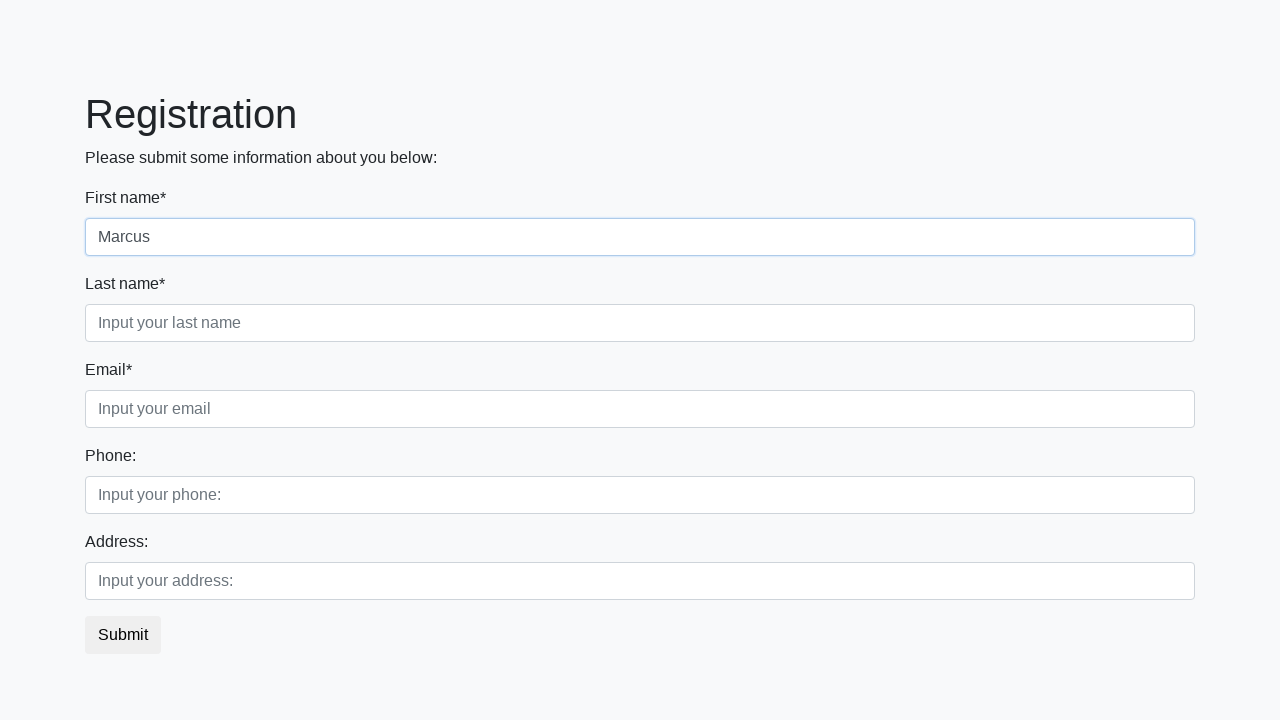

Filled last name field with 'Thompson' on .first_block .second
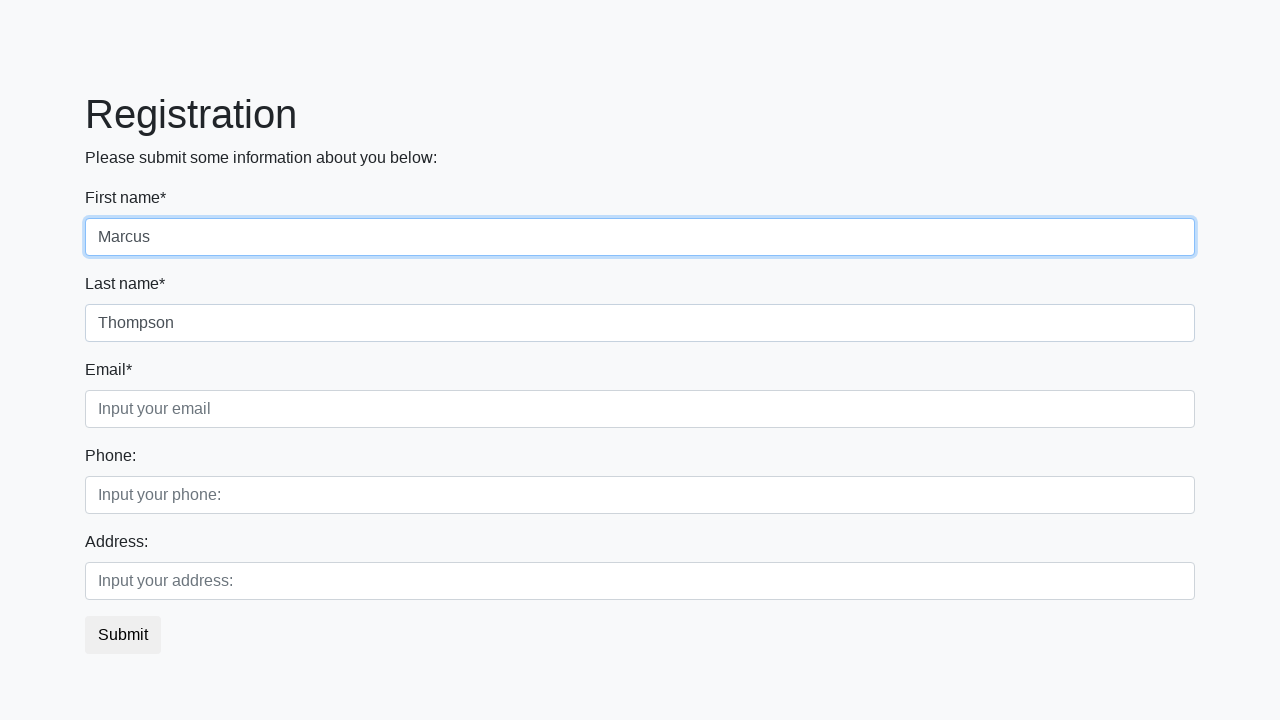

Filled email field with 'marcus.thompson@example.com' on .first_block .third
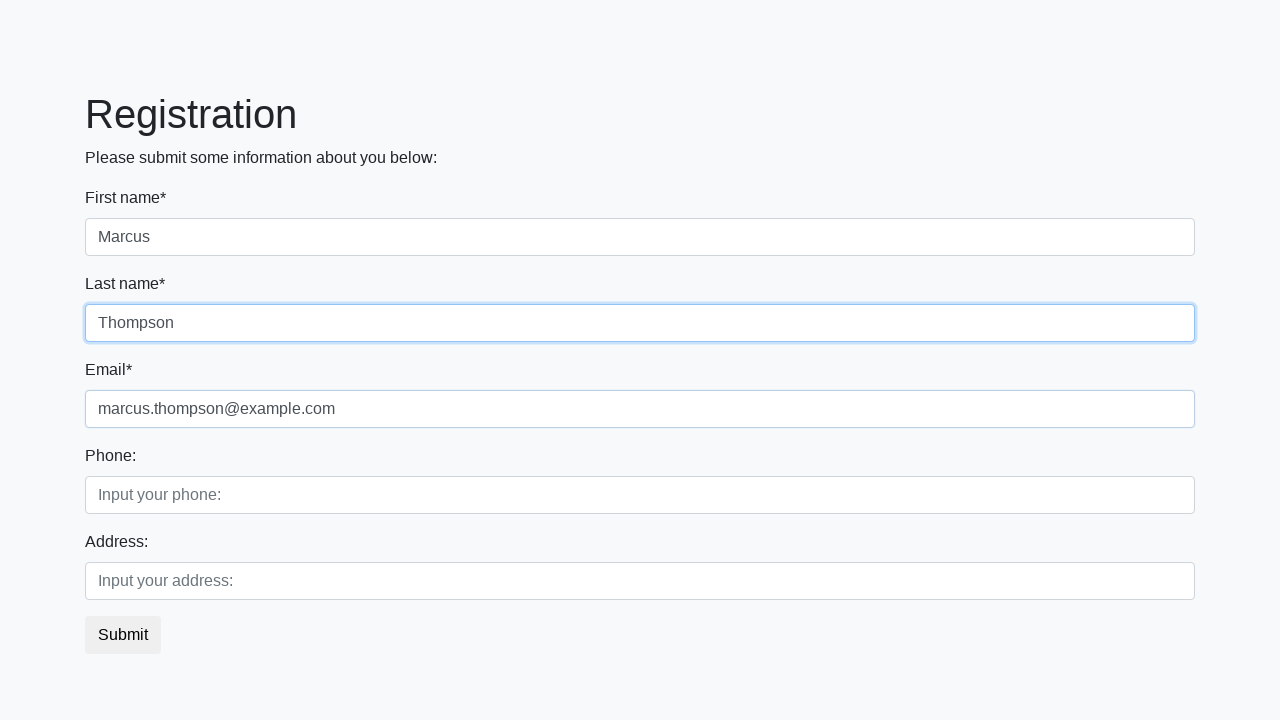

Clicked submit button to register at (123, 635) on button.btn
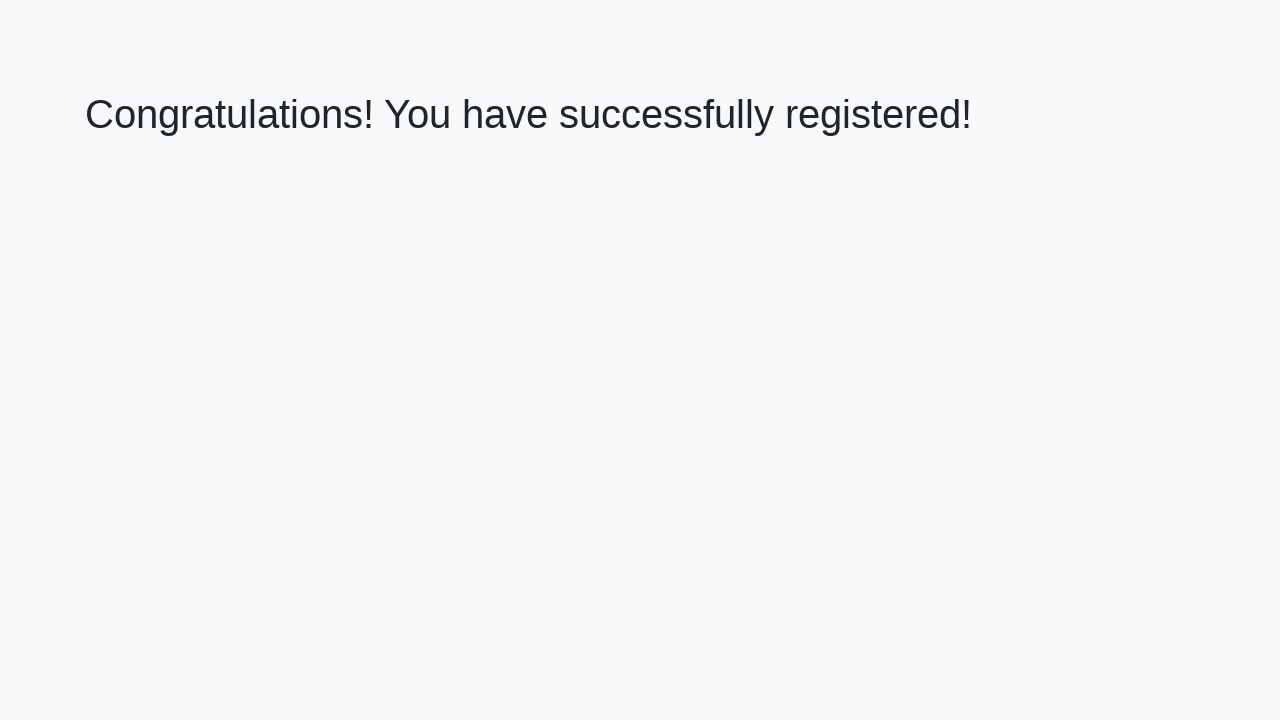

Success message appeared - registration completed
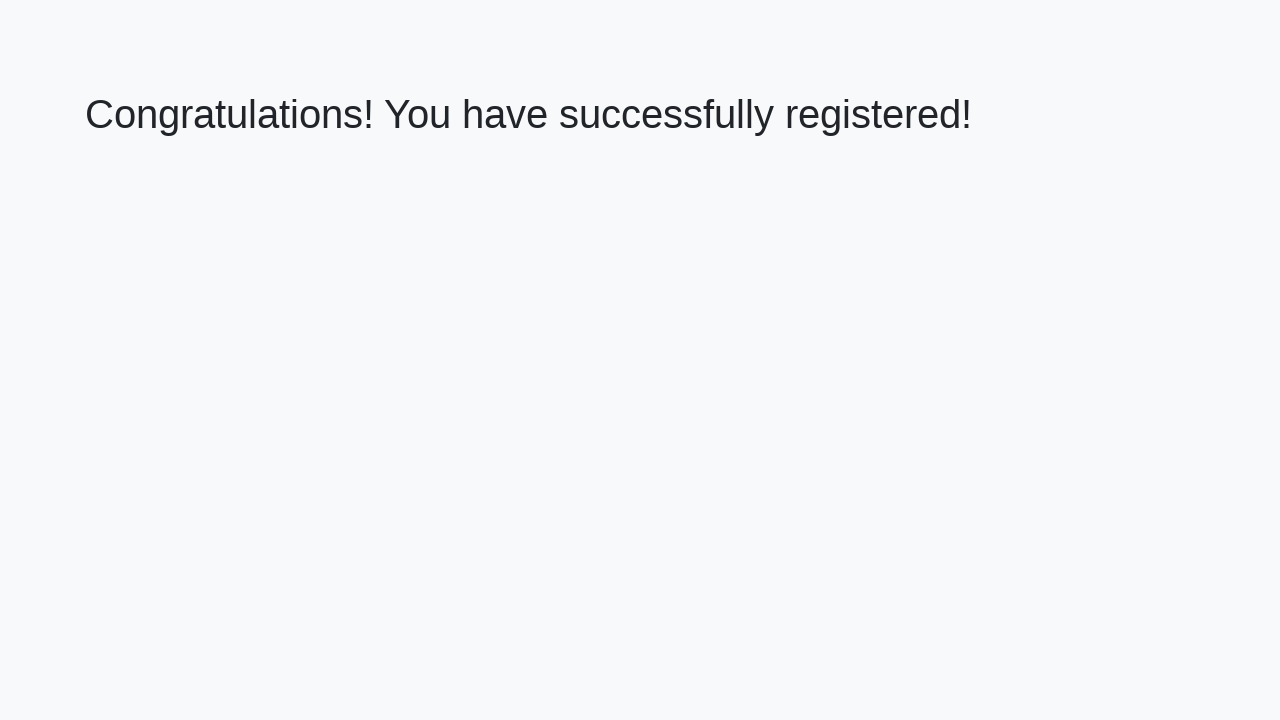

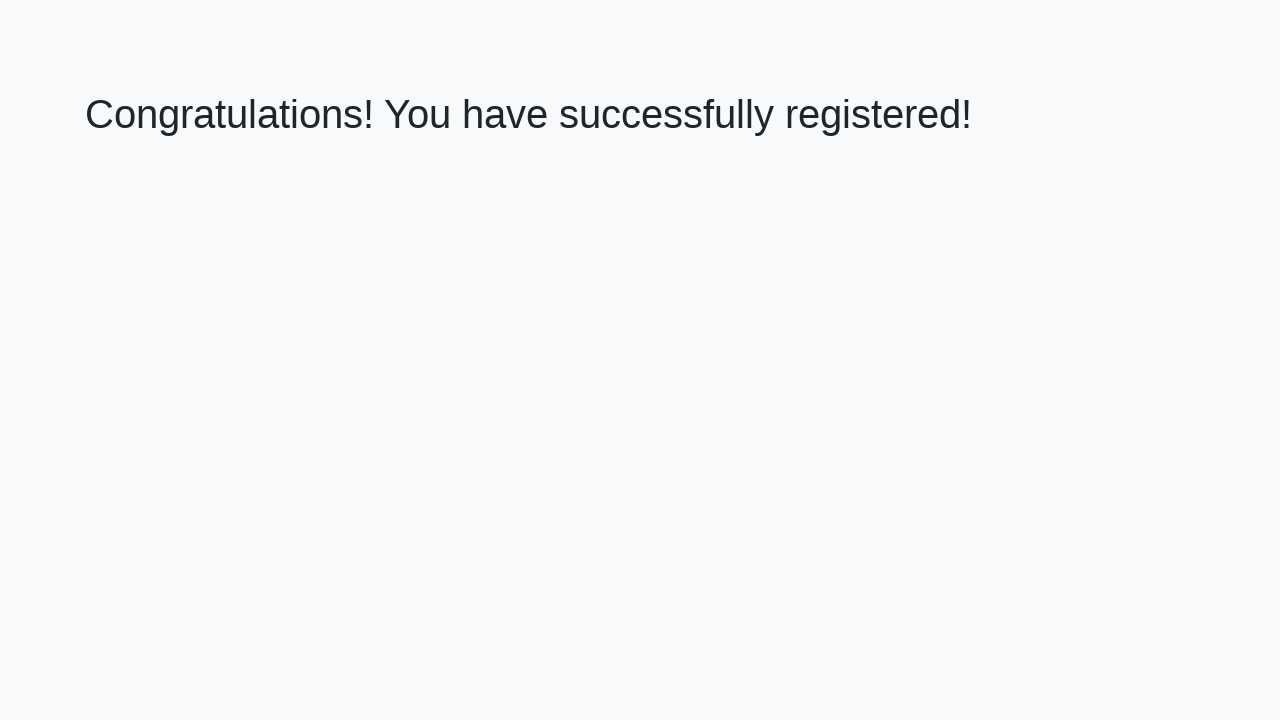